Navigates to JPL Space page and clicks a button to view the featured image

Starting URL: https://data-class-jpl-space.s3.amazonaws.com/JPL_Space/index.html

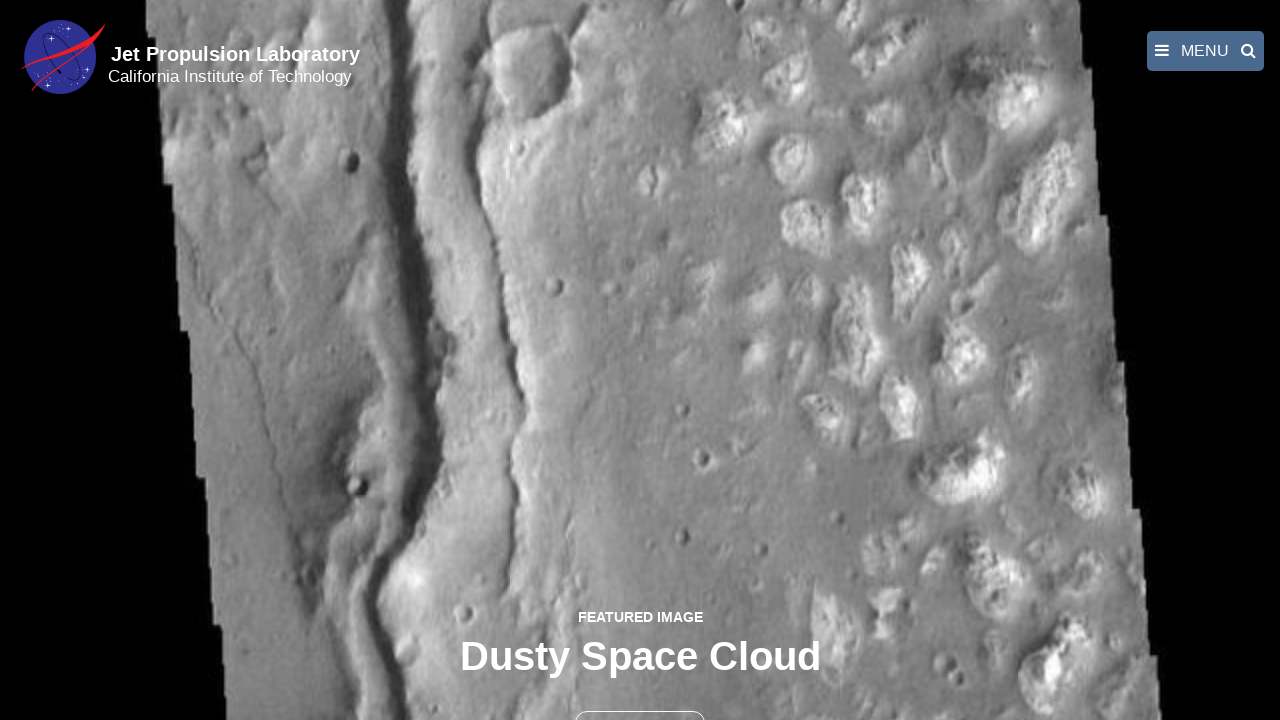

Navigated to JPL Space page
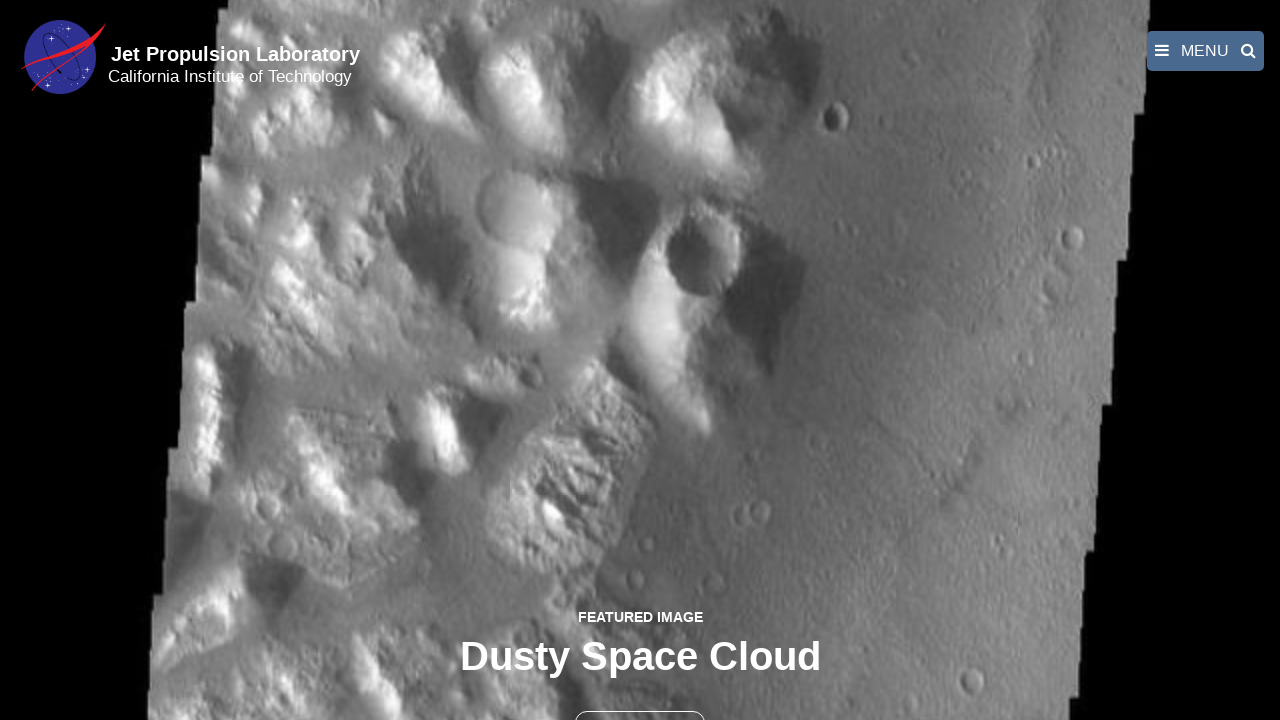

Clicked second button to view featured image at (640, 699) on button >> nth=1
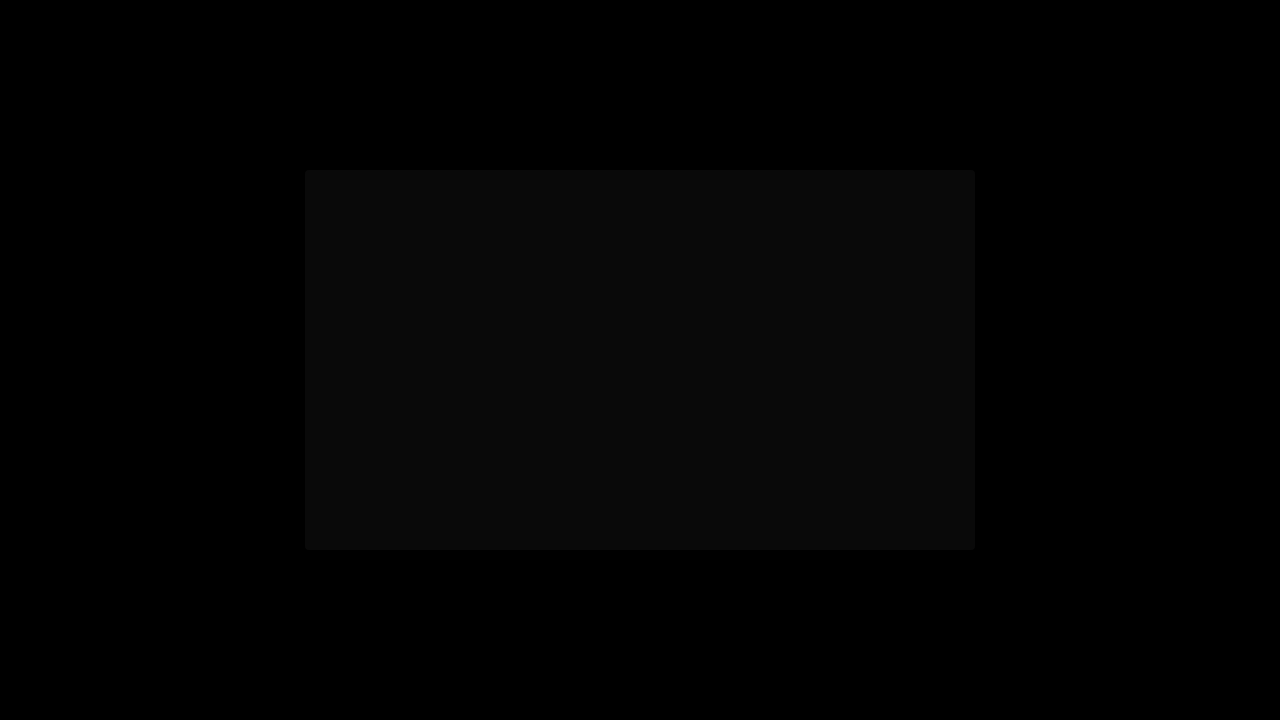

Featured image loaded and became visible
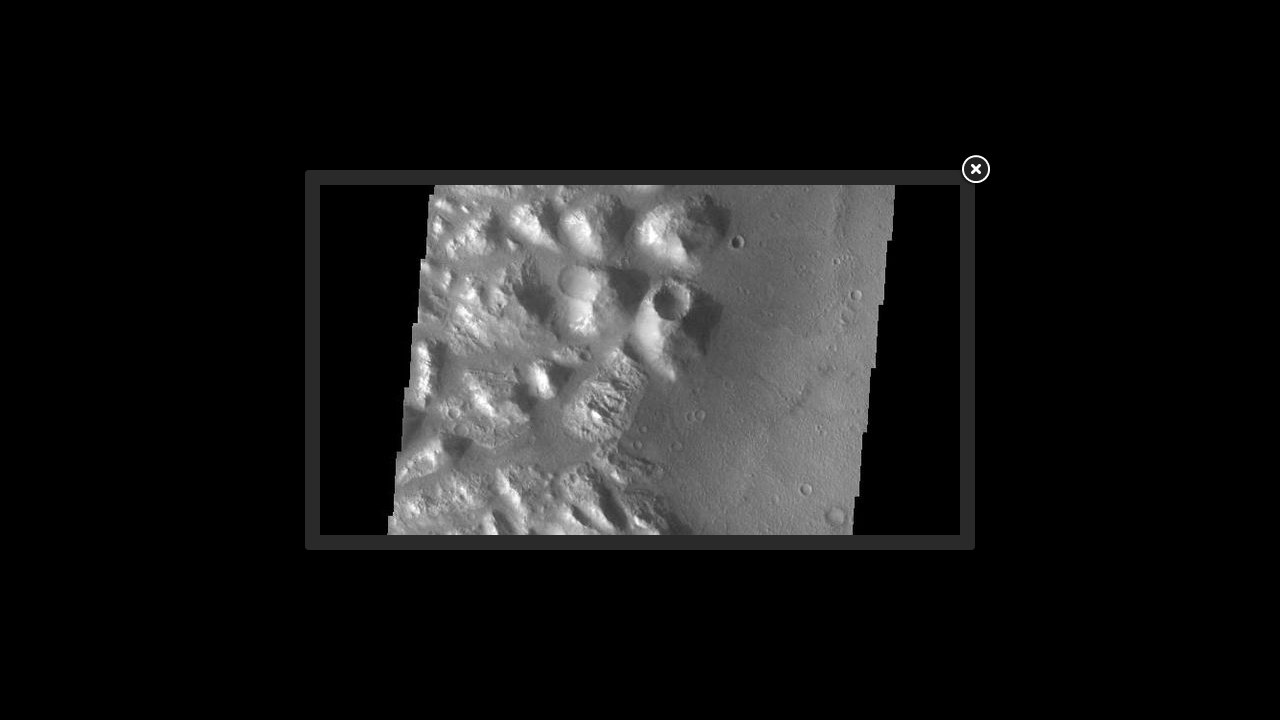

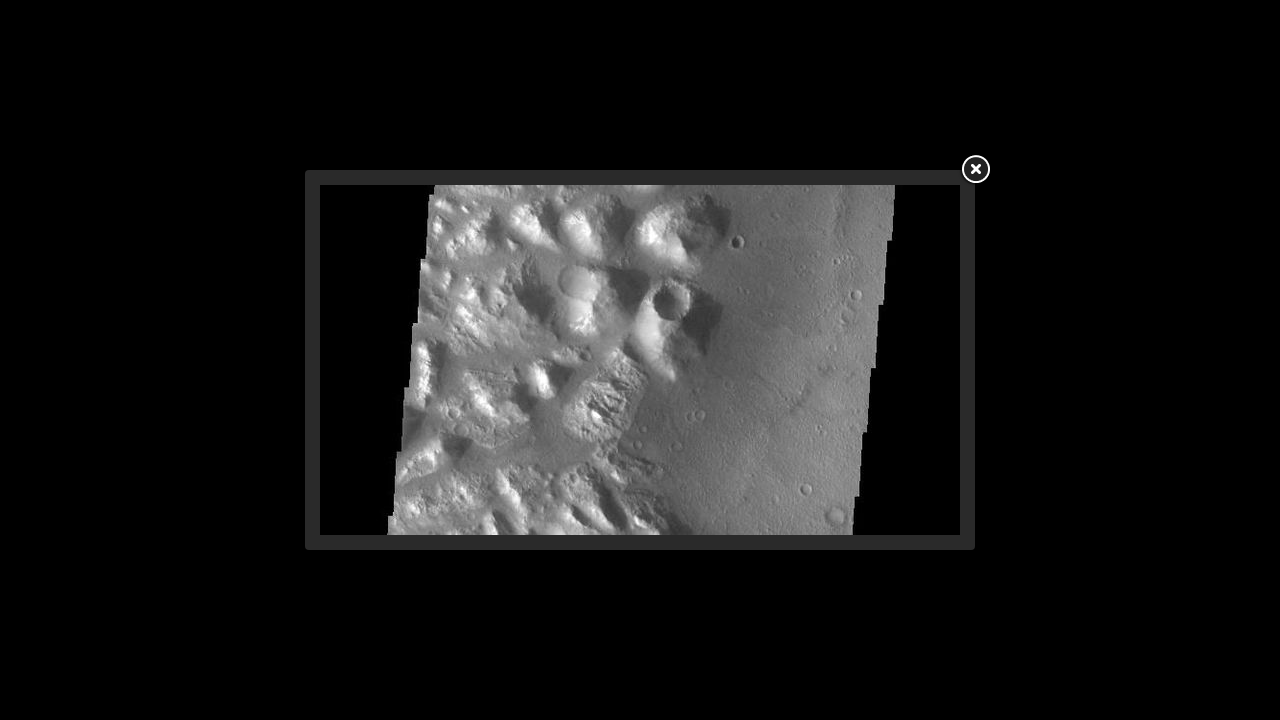